Navigates to TesterHome homepage and executes JavaScript to retrieve page information including title, active element class, and performance timing

Starting URL: https://testerhome.com/

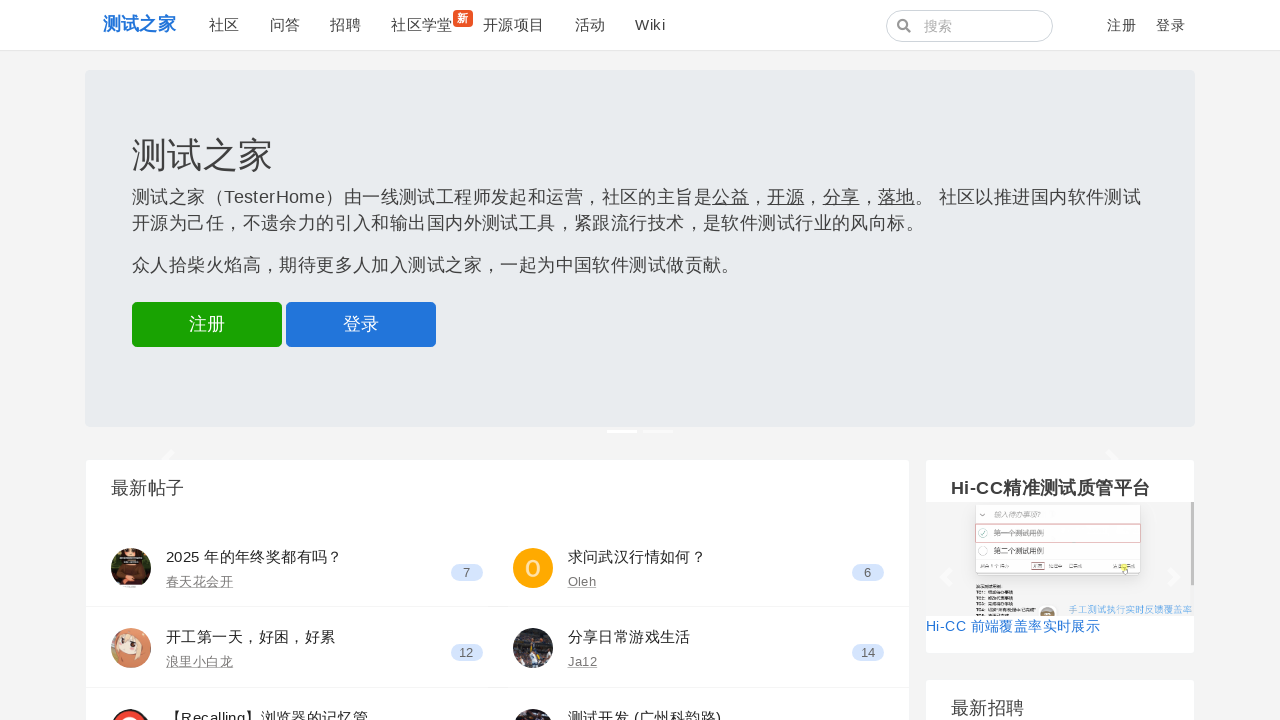

Retrieved document title via JavaScript
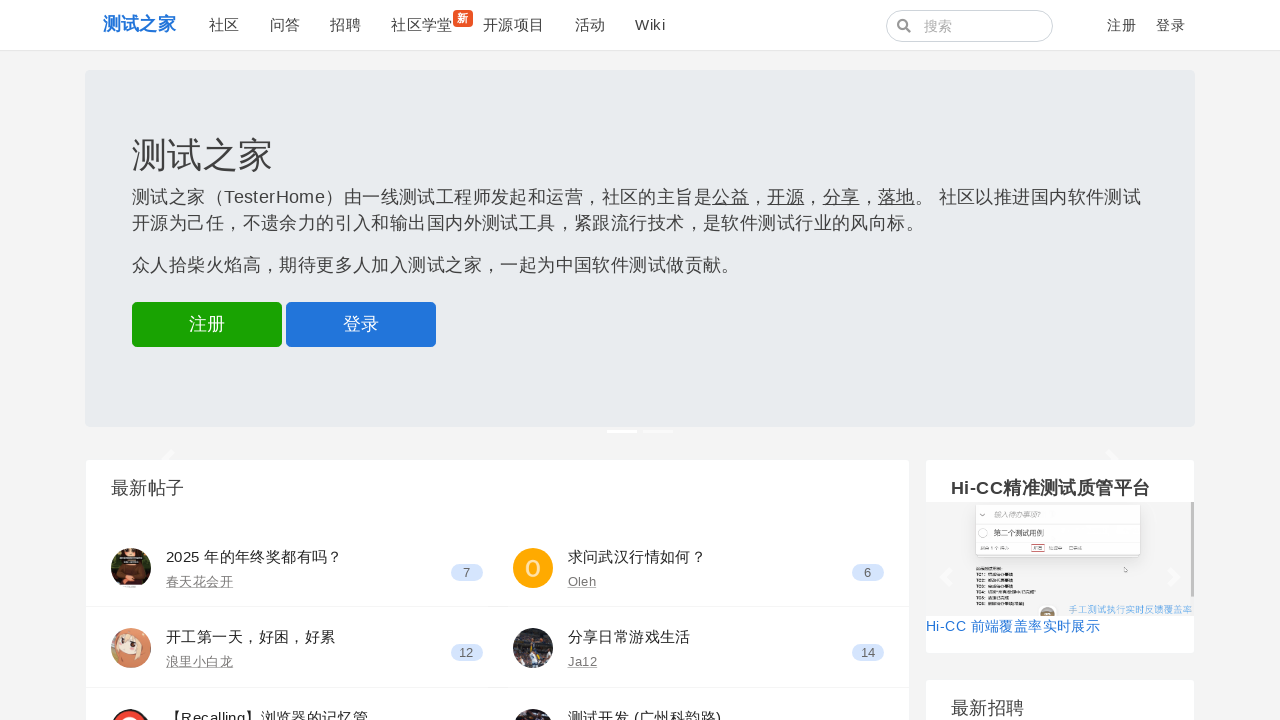

Retrieved active element class name via JavaScript
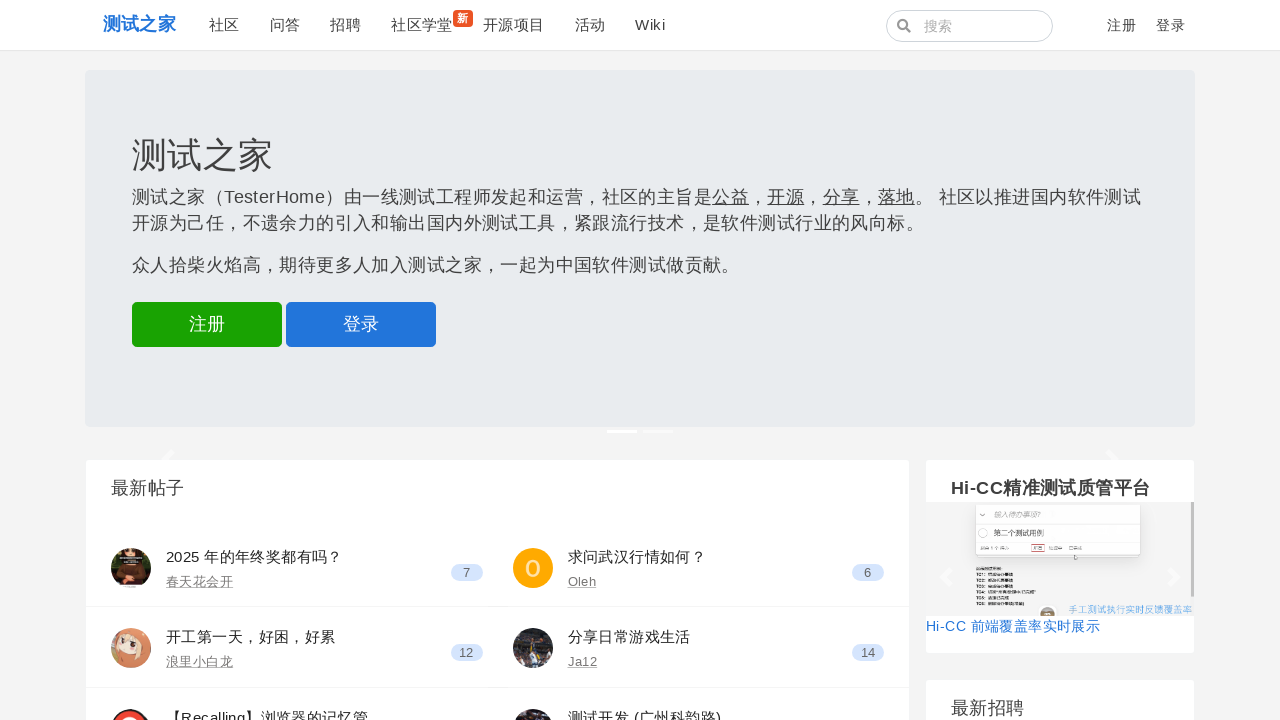

Retrieved performance timing data via JavaScript
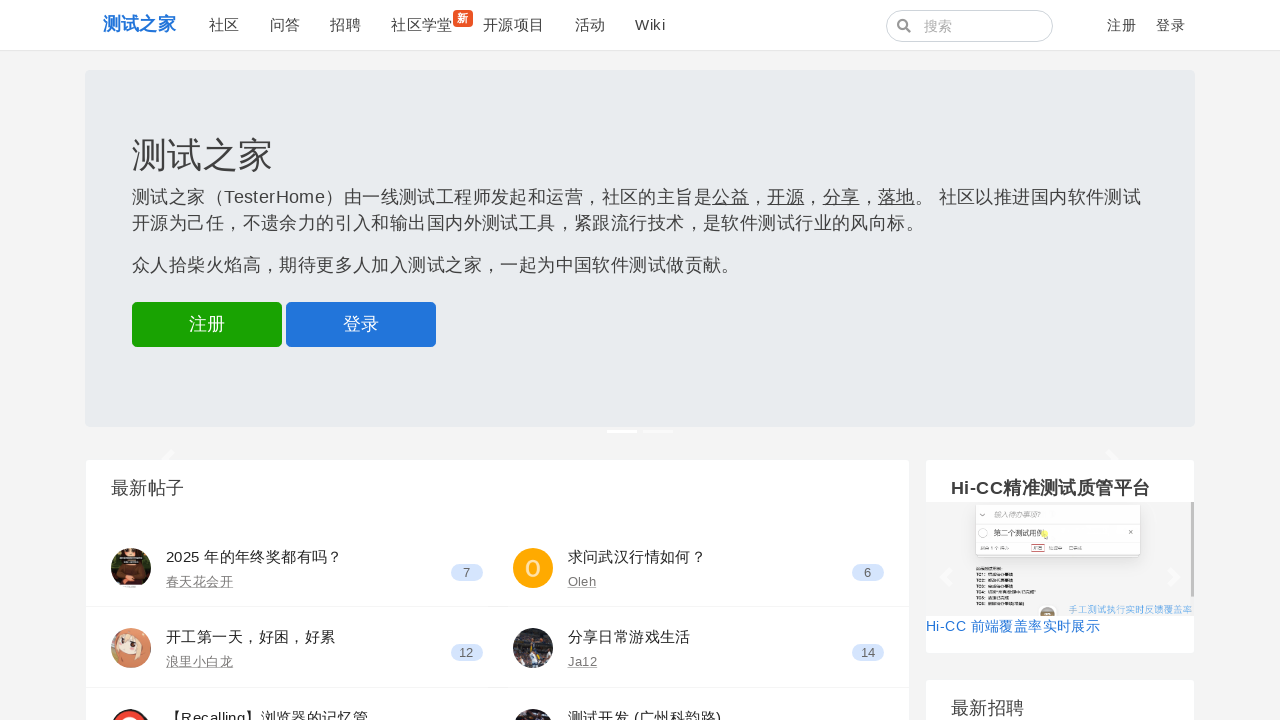

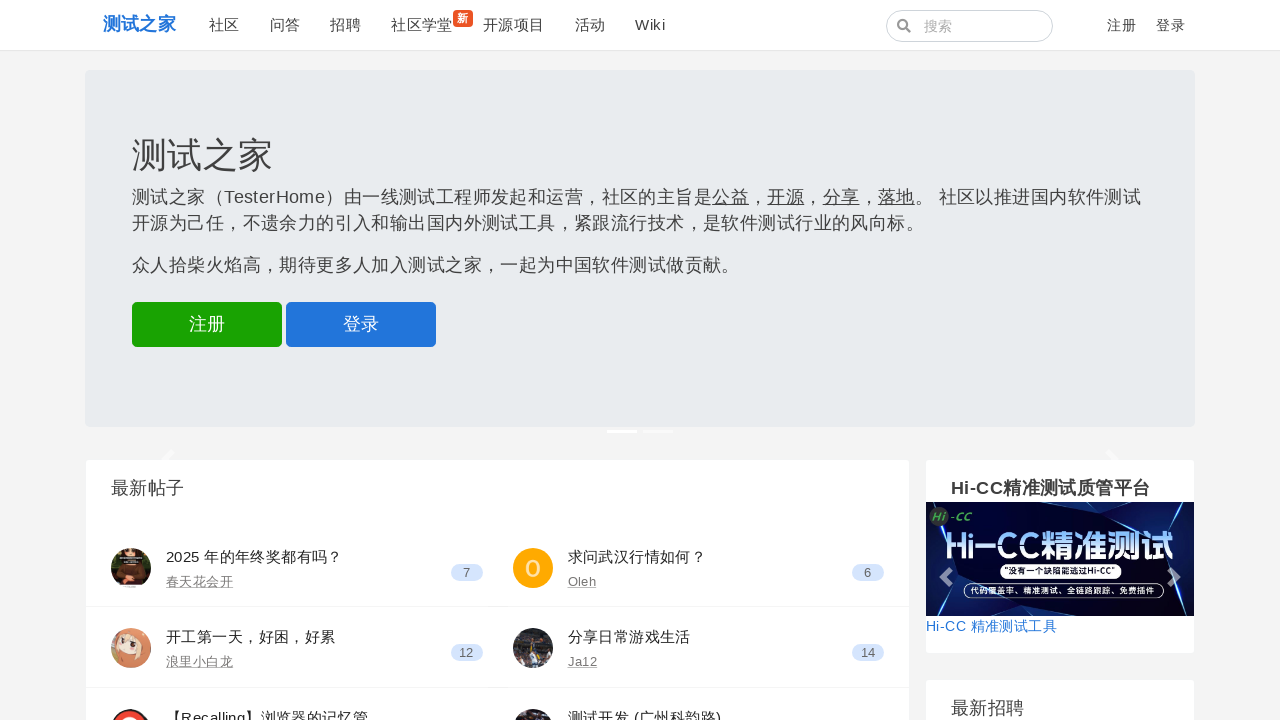